Navigates to playwright-dotnet repository to check the latest release version, then navigates to the main playwright repository to compare versions.

Starting URL: https://github.com/microsoft/playwright-dotnet

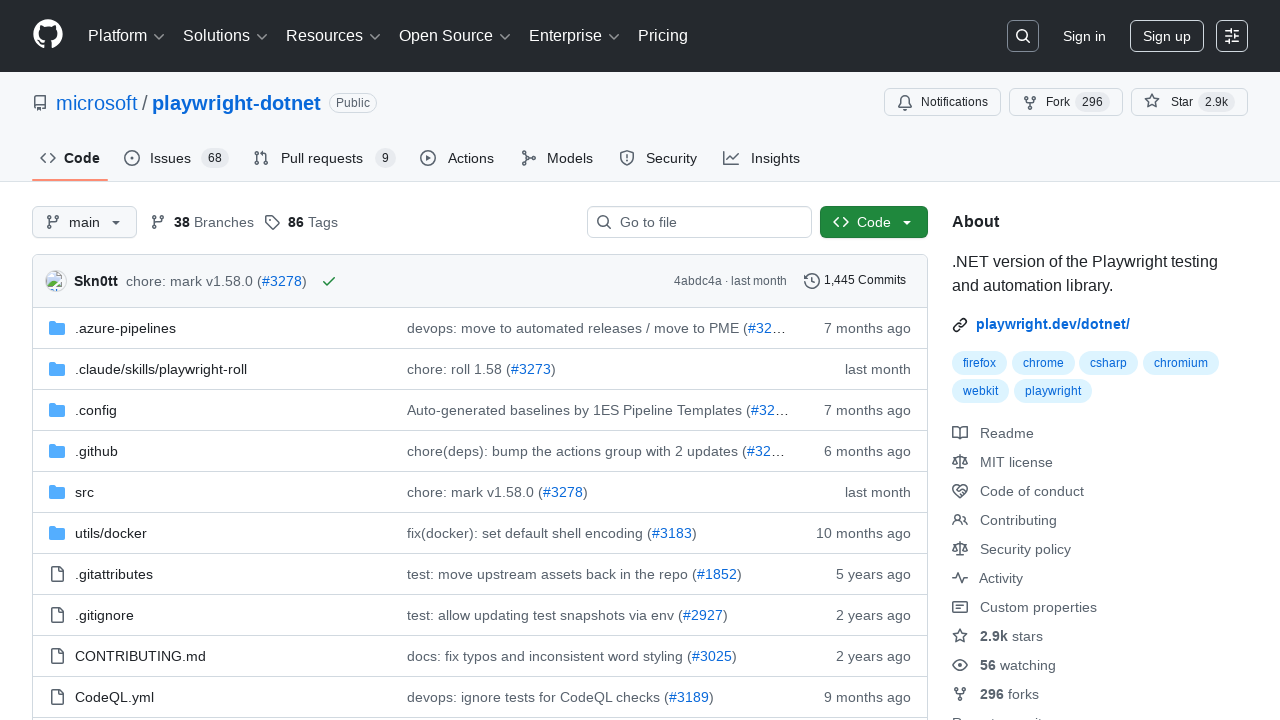

Waited for release version link to be visible on playwright-dotnet repository
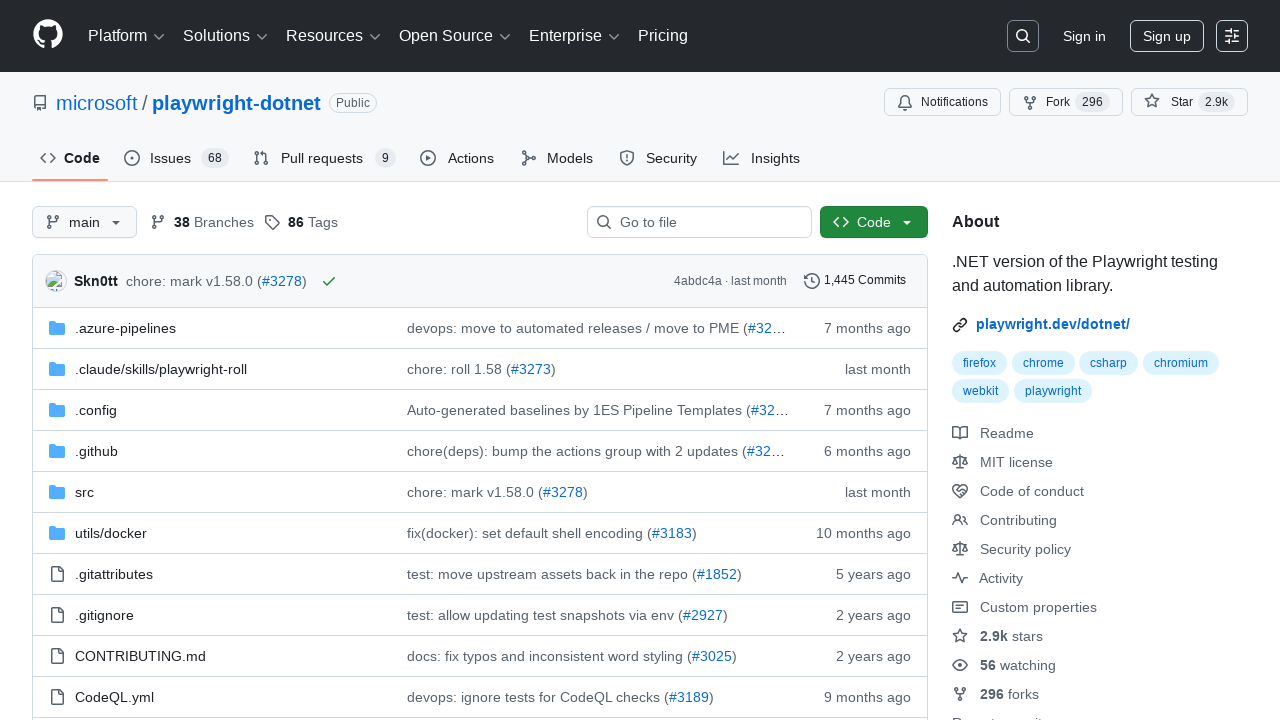

Navigated to main Playwright repository (TypeScript version)
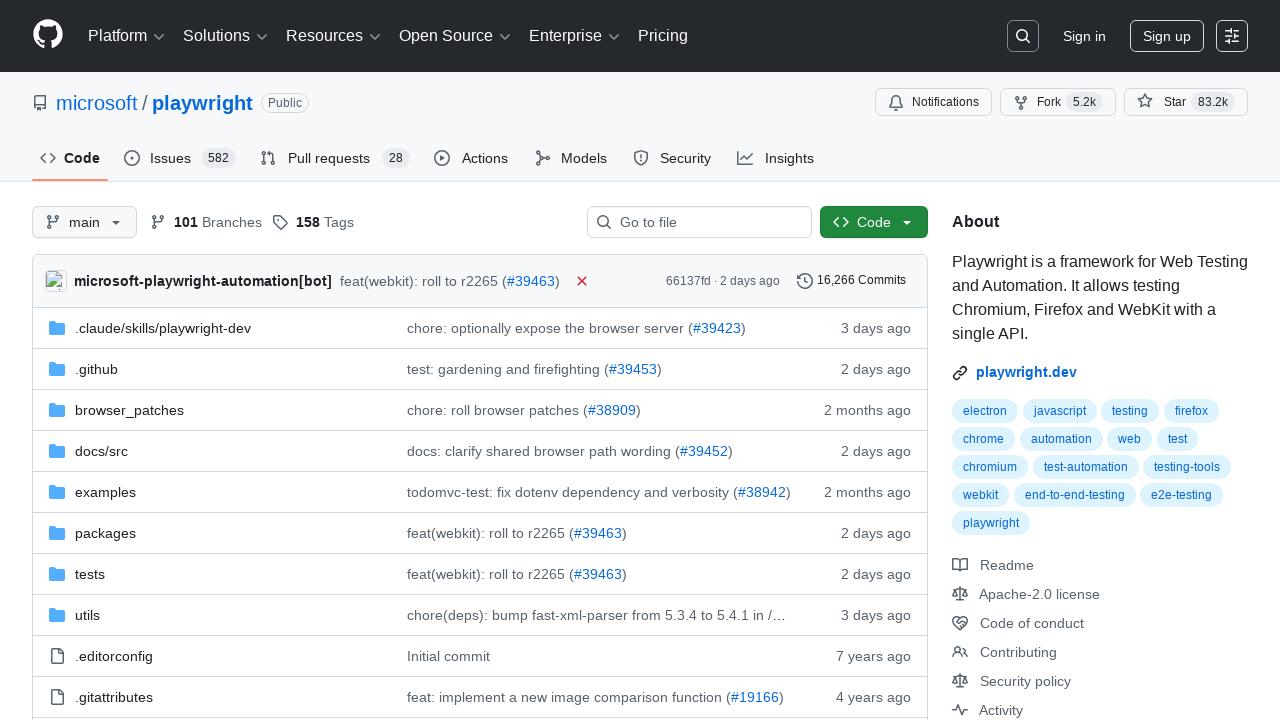

Waited for release version link to be visible on main Playwright repository
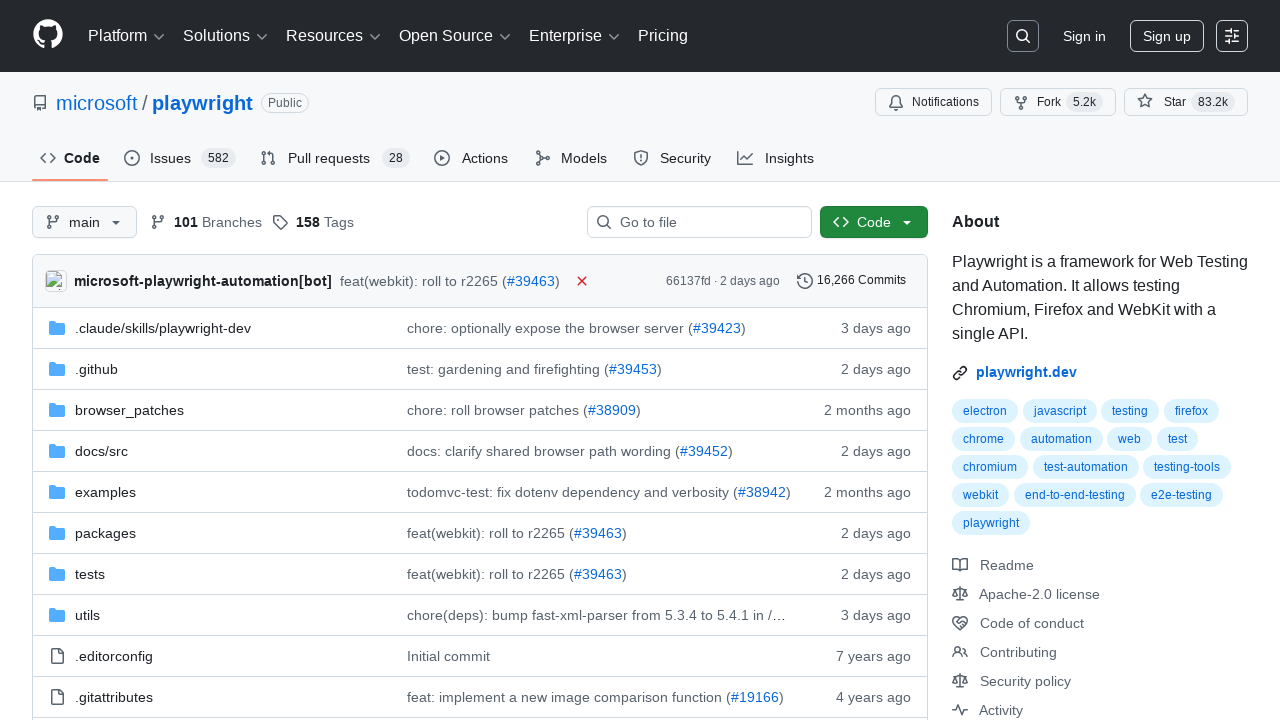

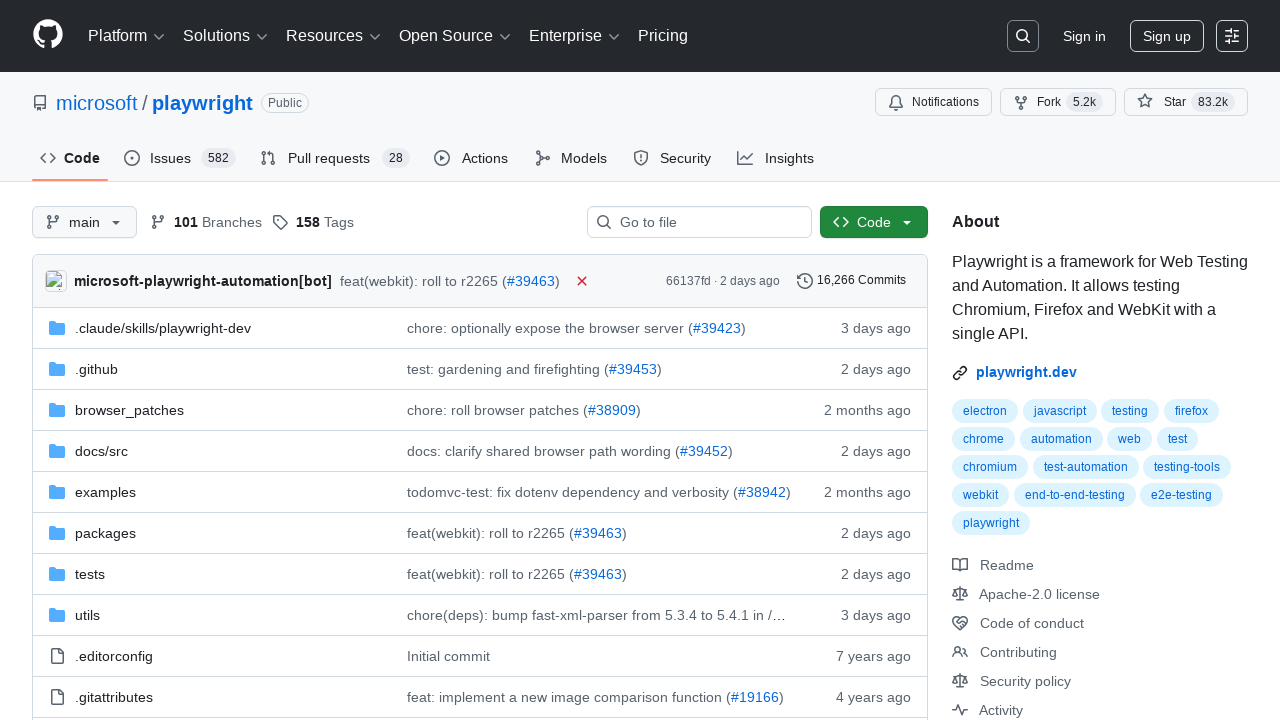